Tests a registration form by filling in personal details including first name, last name, address, and email fields

Starting URL: http://demo.automationtesting.in/Register.html

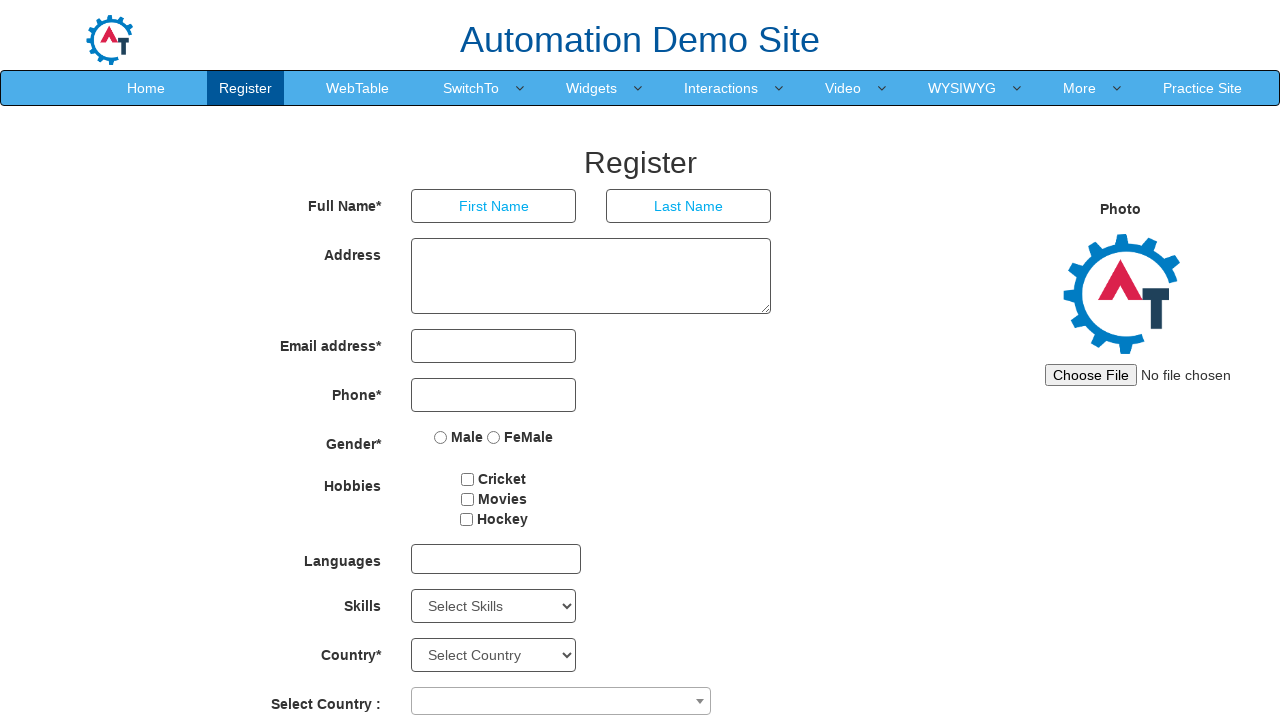

Filled first name field with 'Vivek' on input[ng-model='FirstName']
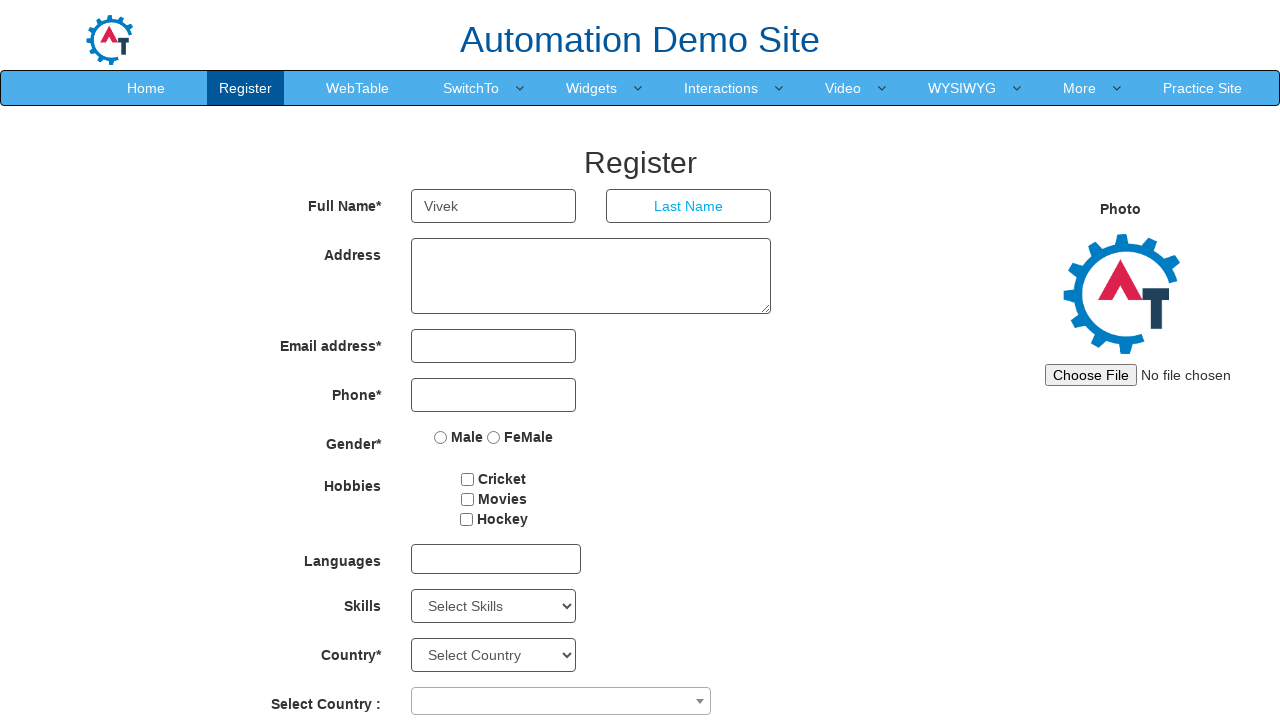

Filled last name field with 'Gaikwad' on input[ng-model='LastName']
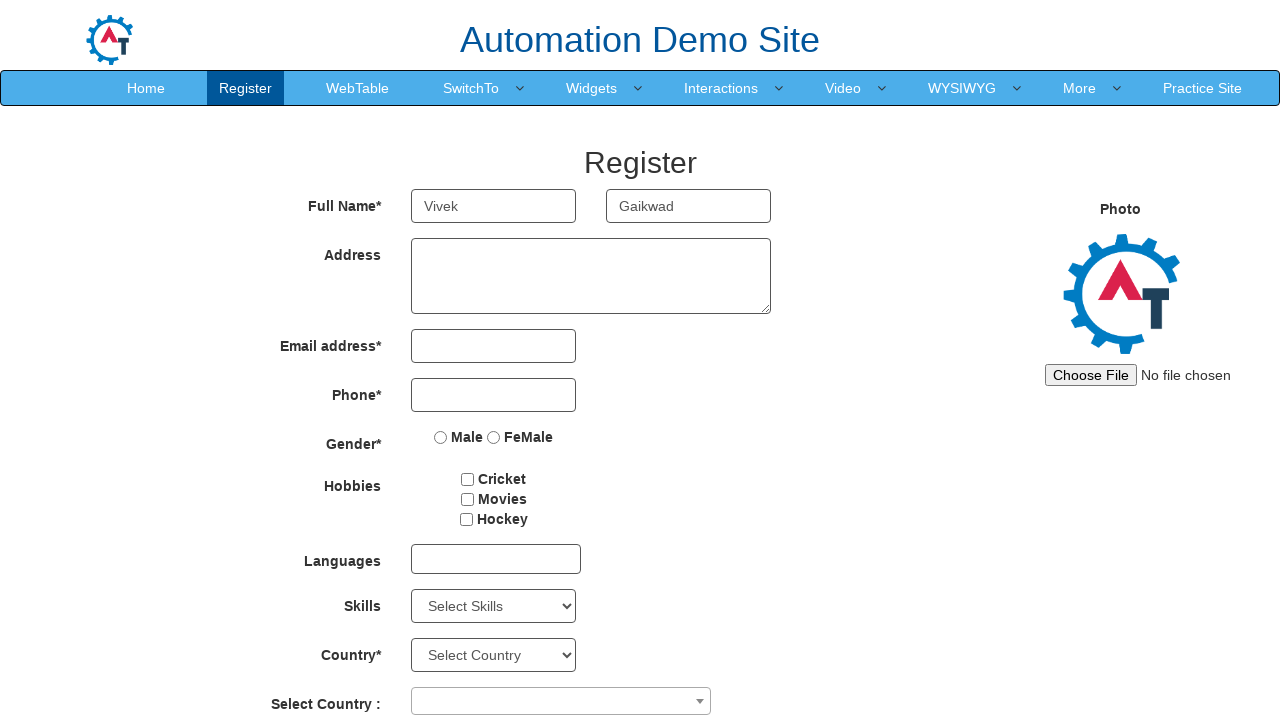

Filled address field with 'Akurdi' on #basicBootstrapForm >> div:nth-child(2) >> textarea
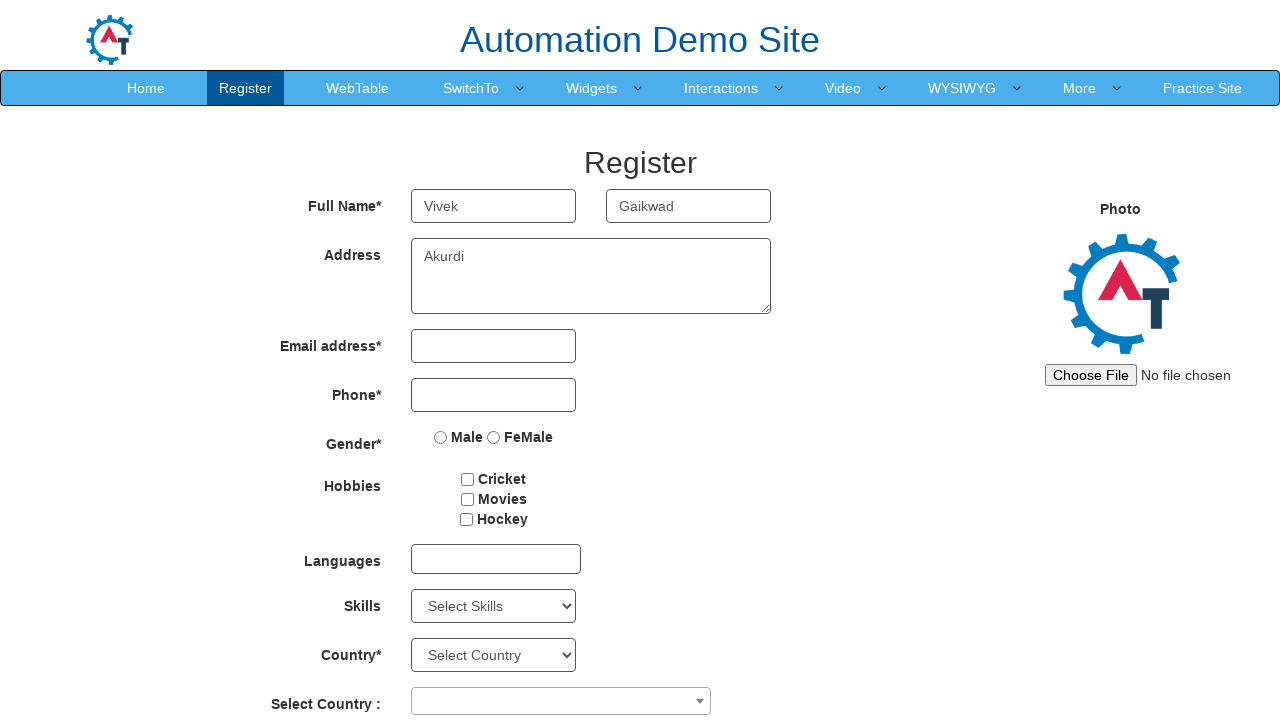

Filled email field with 'vgaikwad12@gmail.com' on #eid input
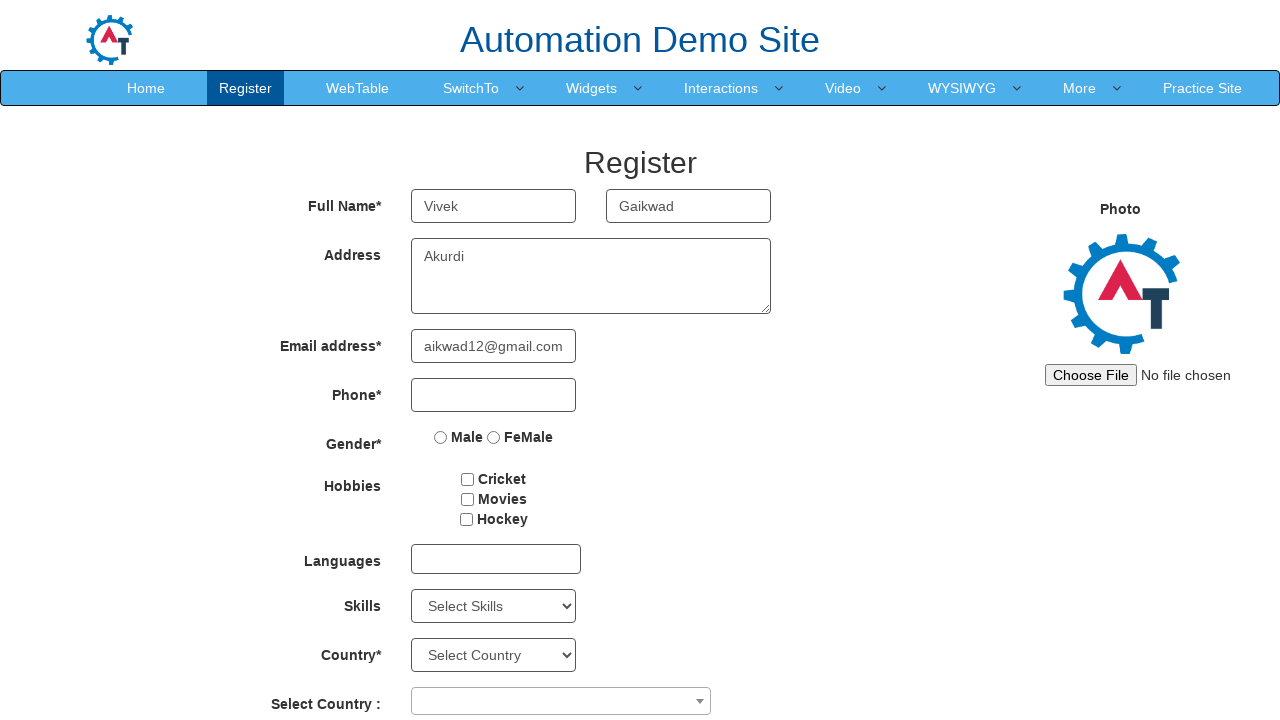

Reloaded the registration page
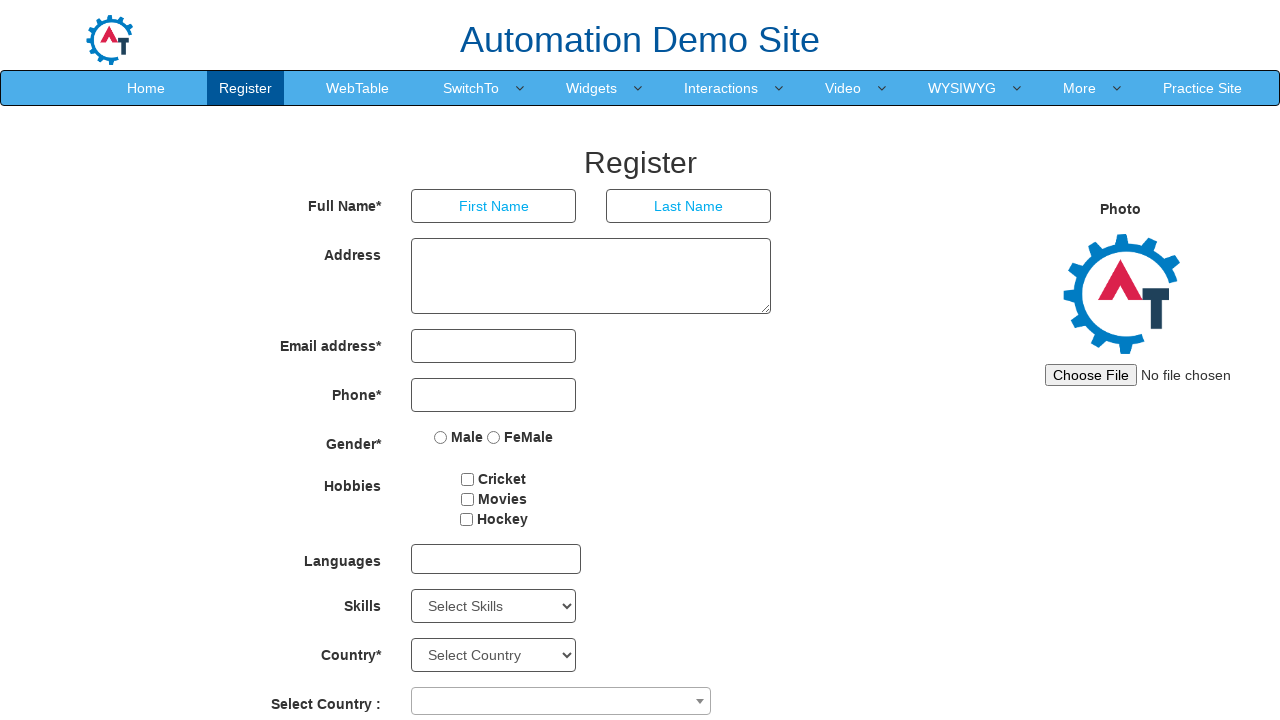

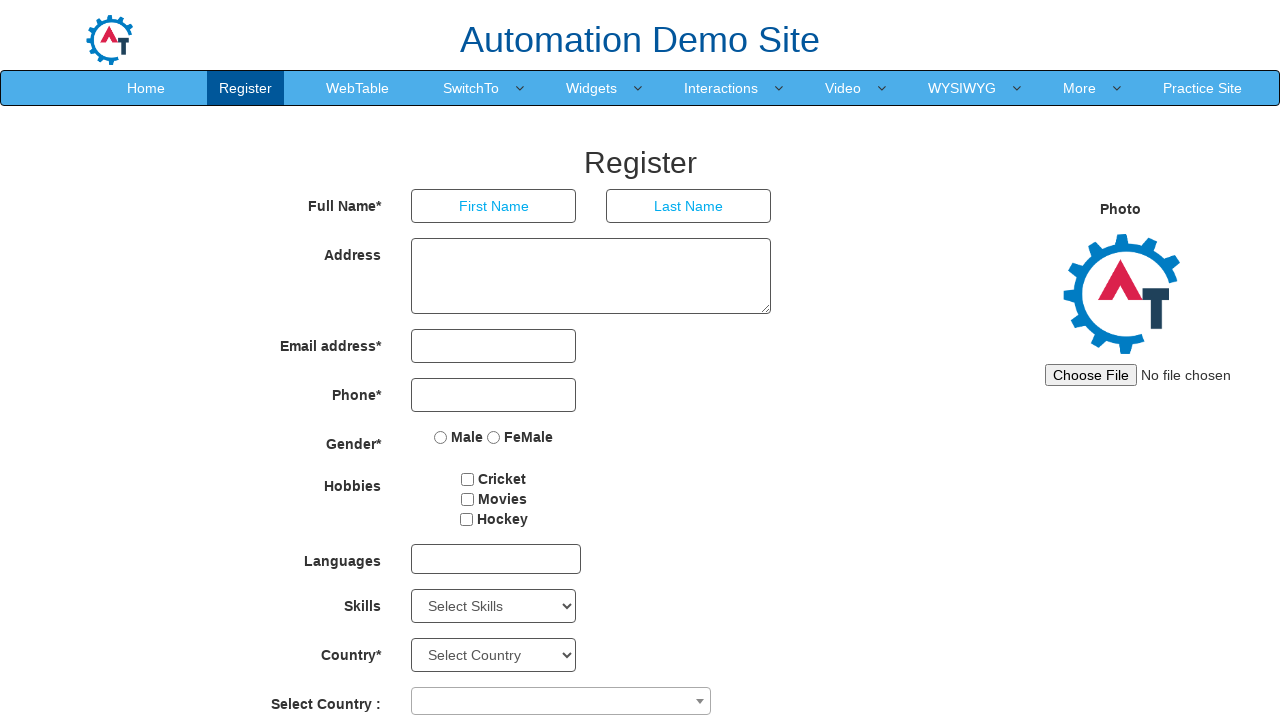